Enters an invalid email address, submits the form, and verifies the field is highlighted with an error

Starting URL: https://demoqa.com/elements

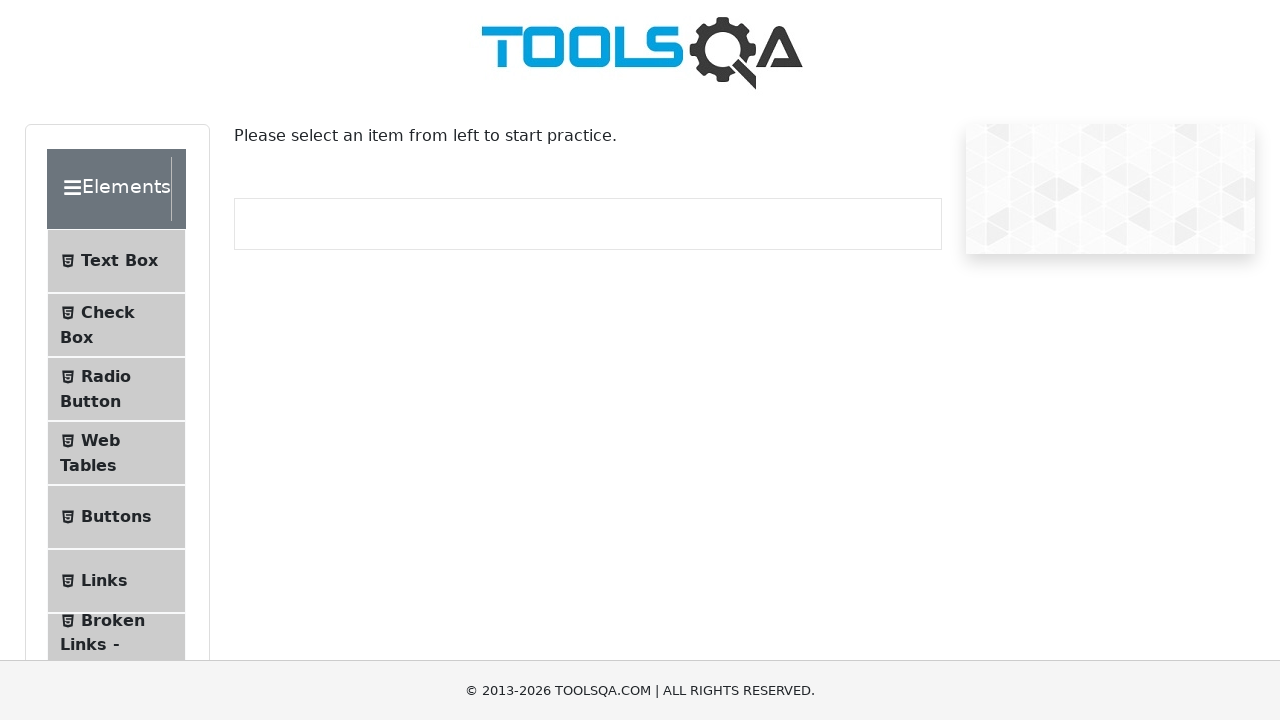

Clicked on Text Box menu item at (119, 261) on internal:text="Text Box"i
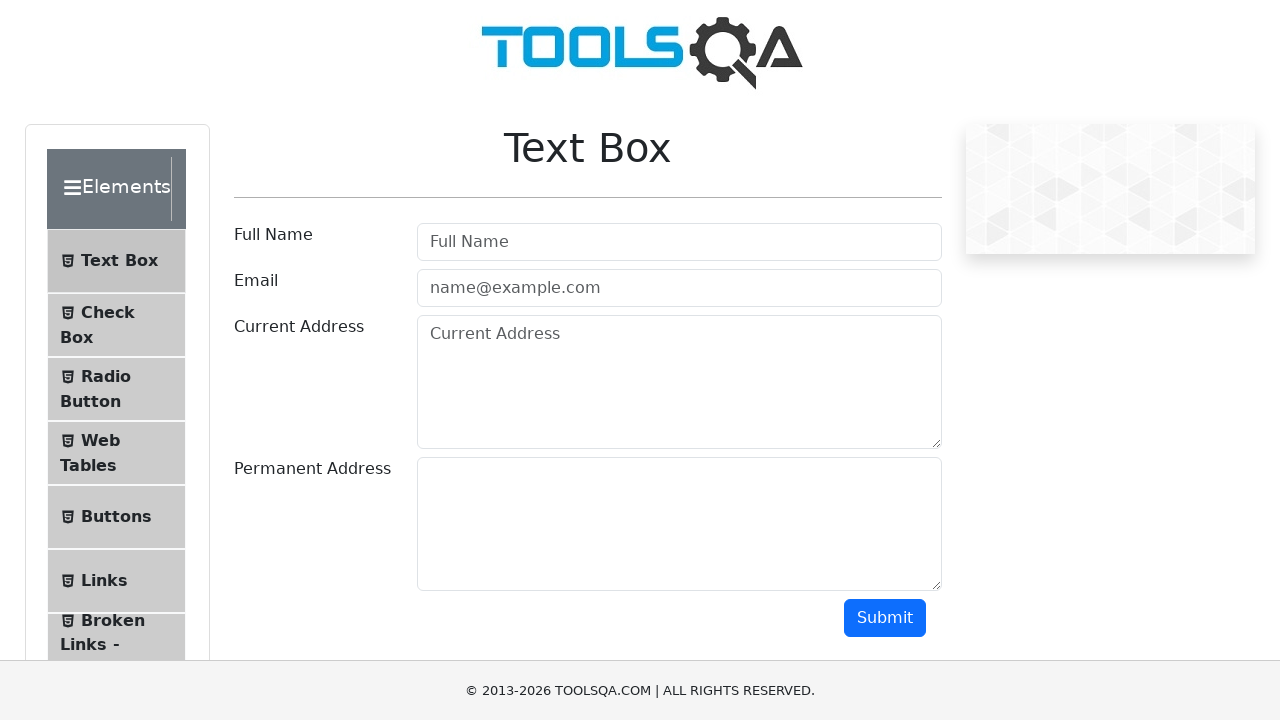

Waited for navigation to text-box page
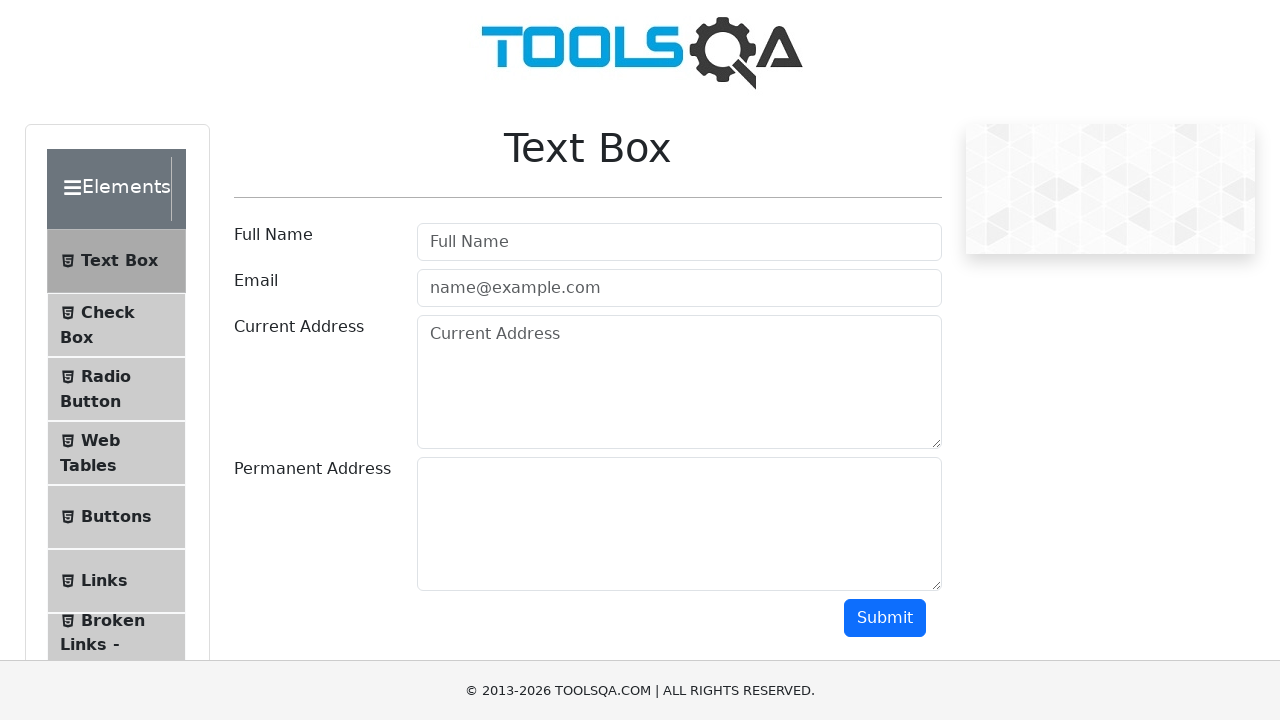

Filled email field with invalid email address 'qwerty' on internal:attr=[placeholder="name@example.com"i]
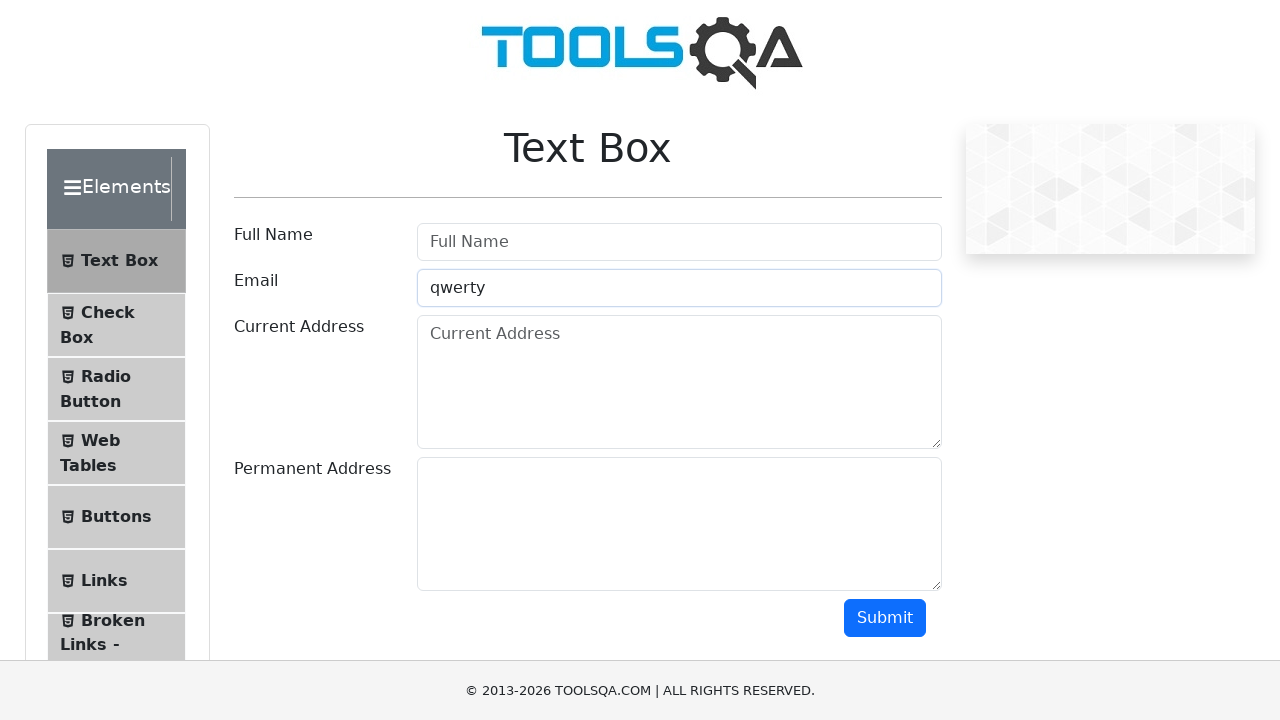

Clicked Submit button to submit form with invalid email at (885, 618) on internal:role=button[name="Submit"i]
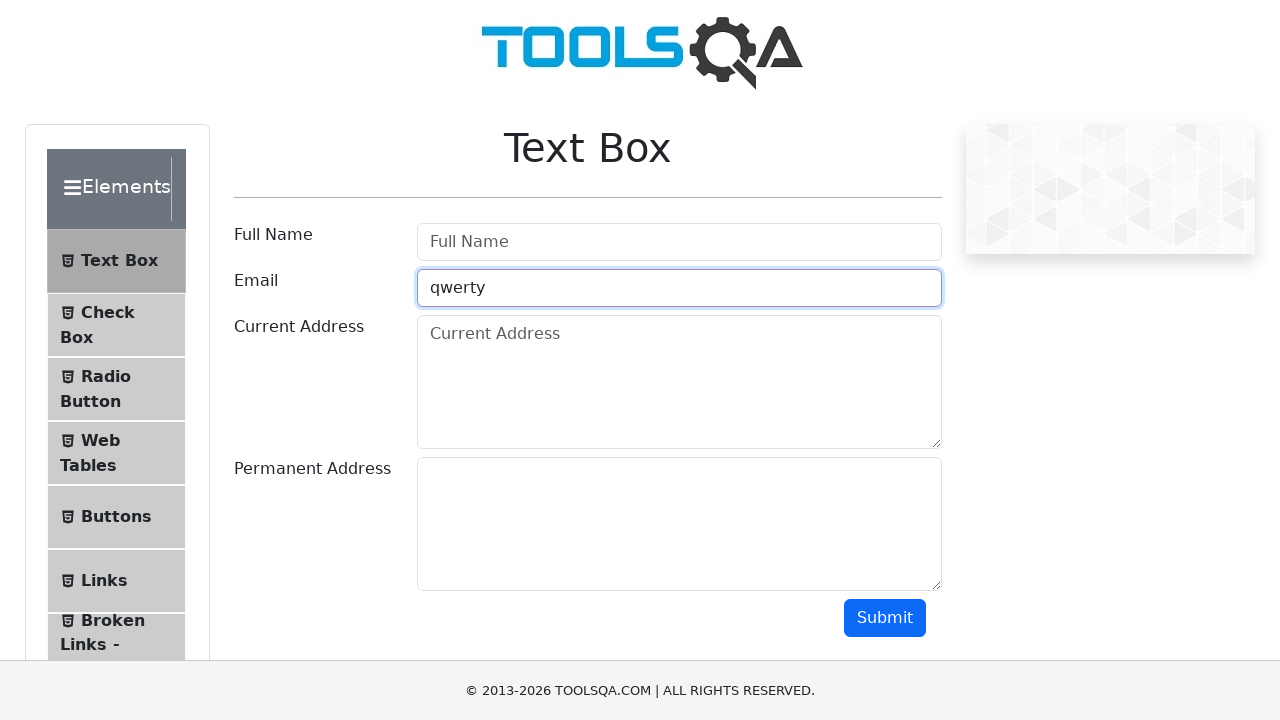

Verified email field is highlighted with error class
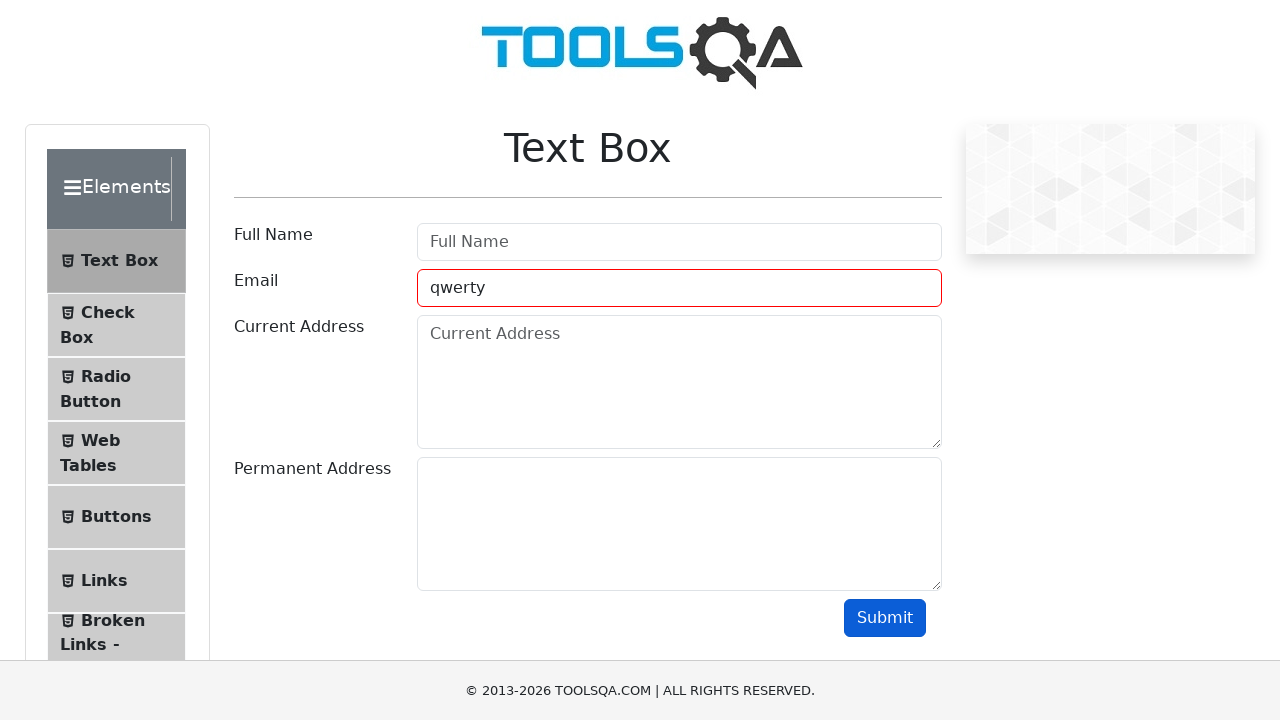

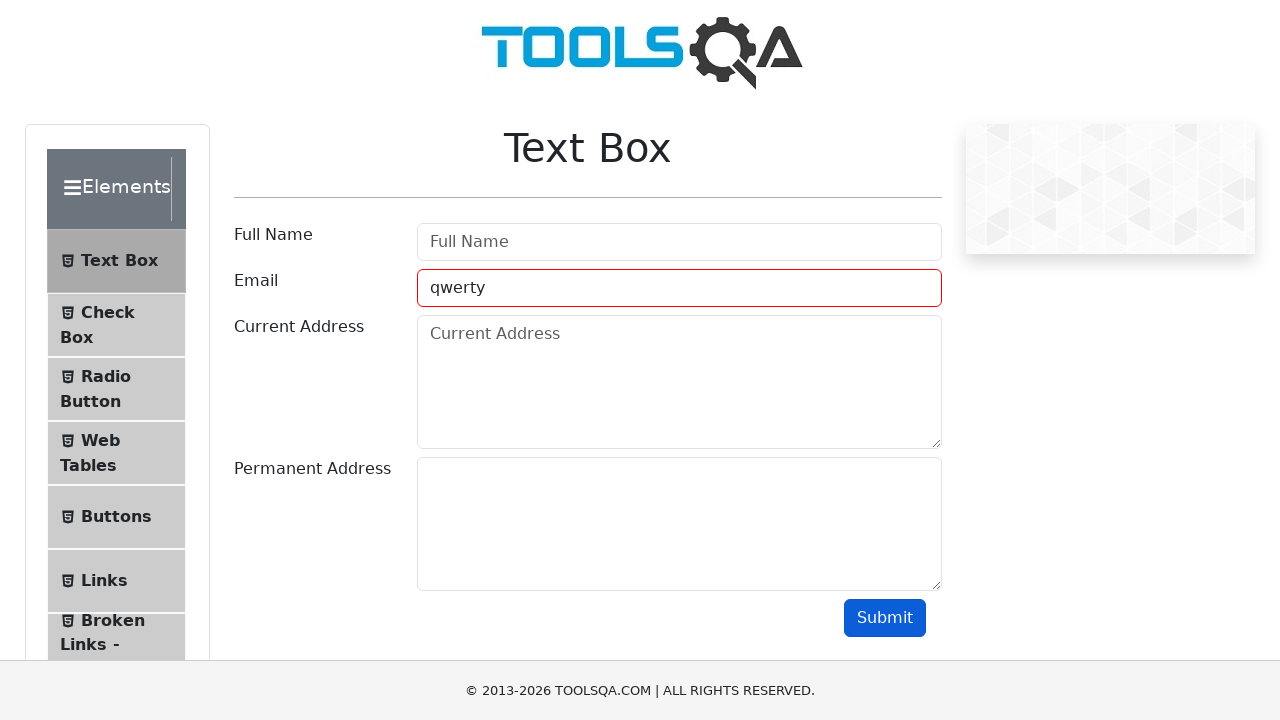